Tests form authentication failure with incorrect username on the demo site

Starting URL: http://the-internet.herokuapp.com

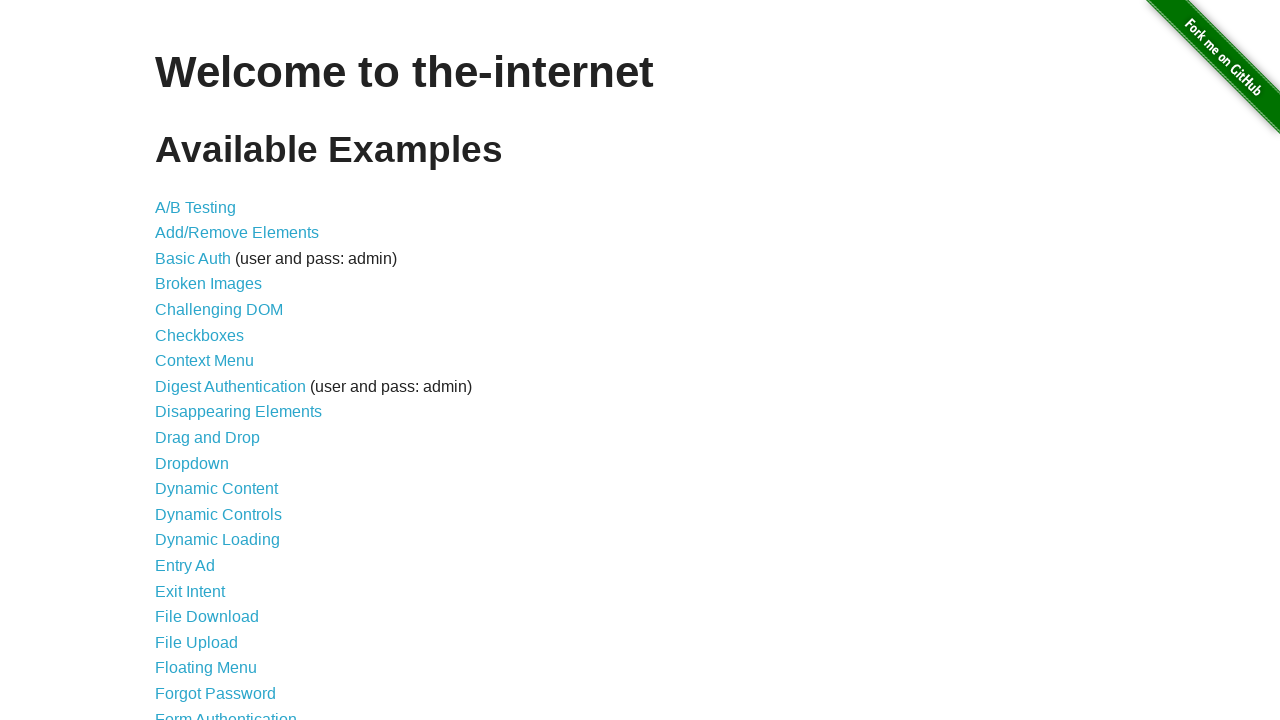

Clicked on Form Authentication link at (226, 712) on a:has-text('Form Authentication')
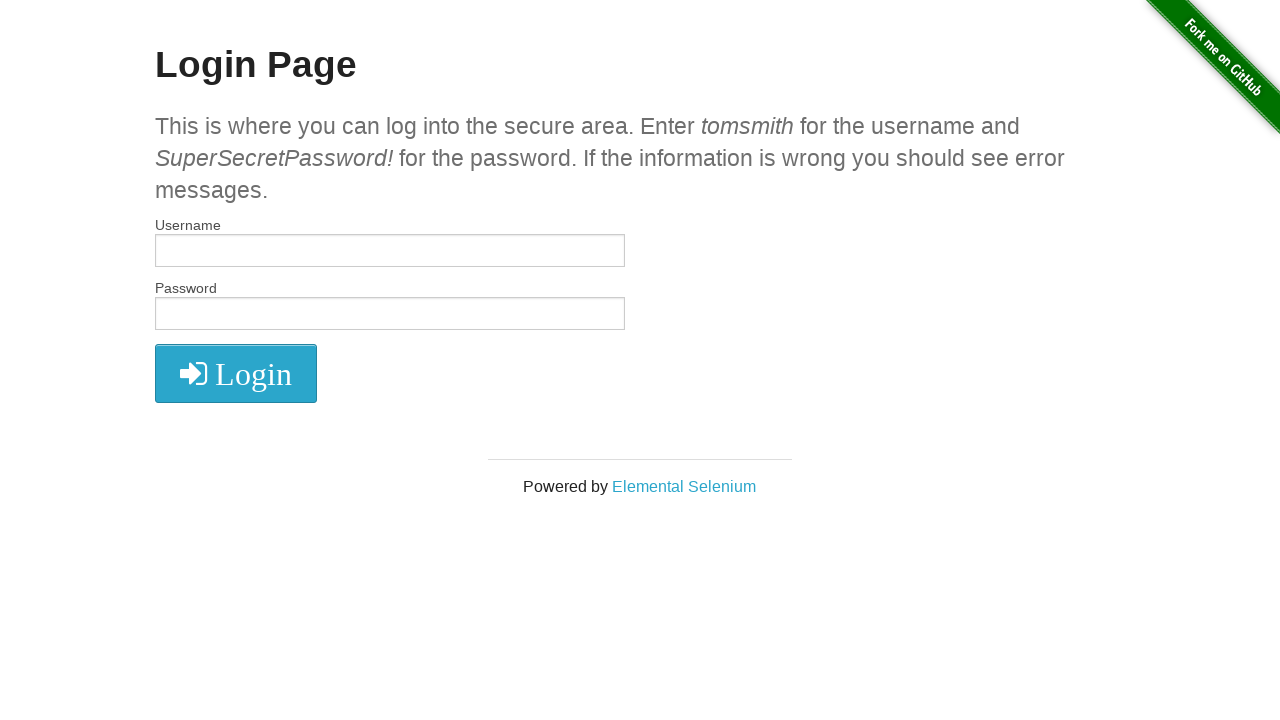

Filled username field with incorrect username 'TomSmith' on #username
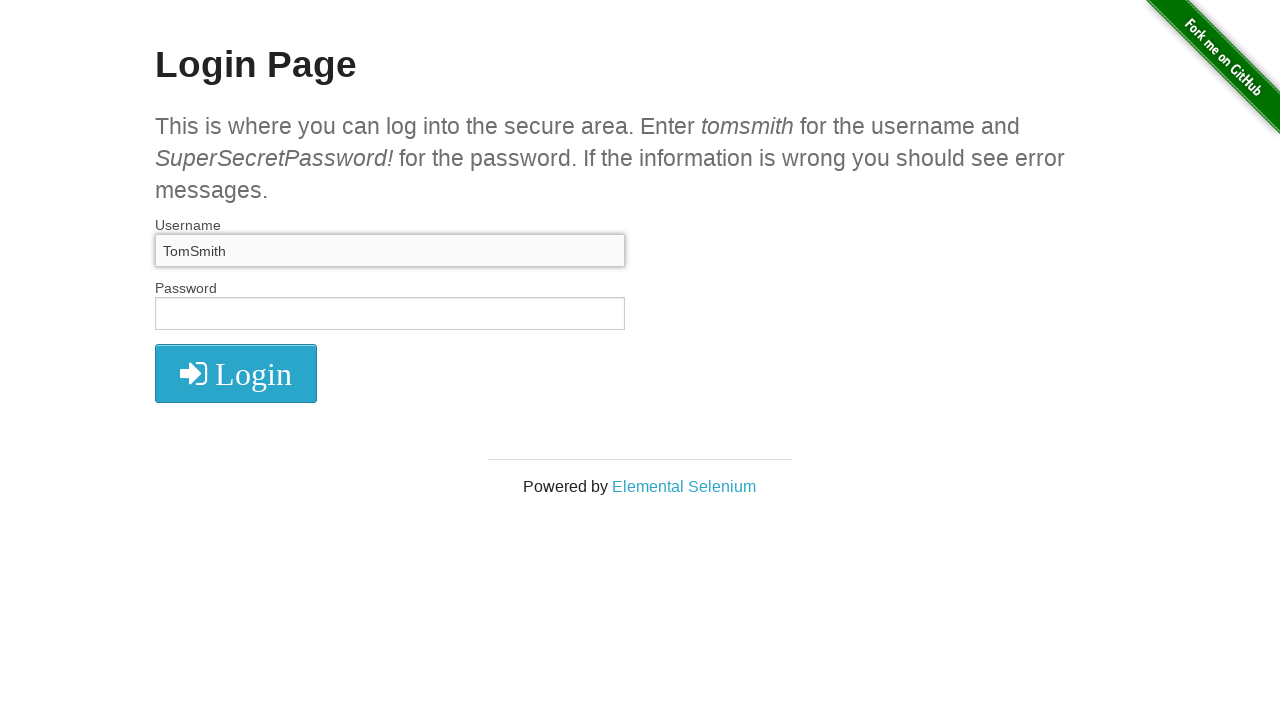

Filled password field with 'SuperSecretPassword!' on #password
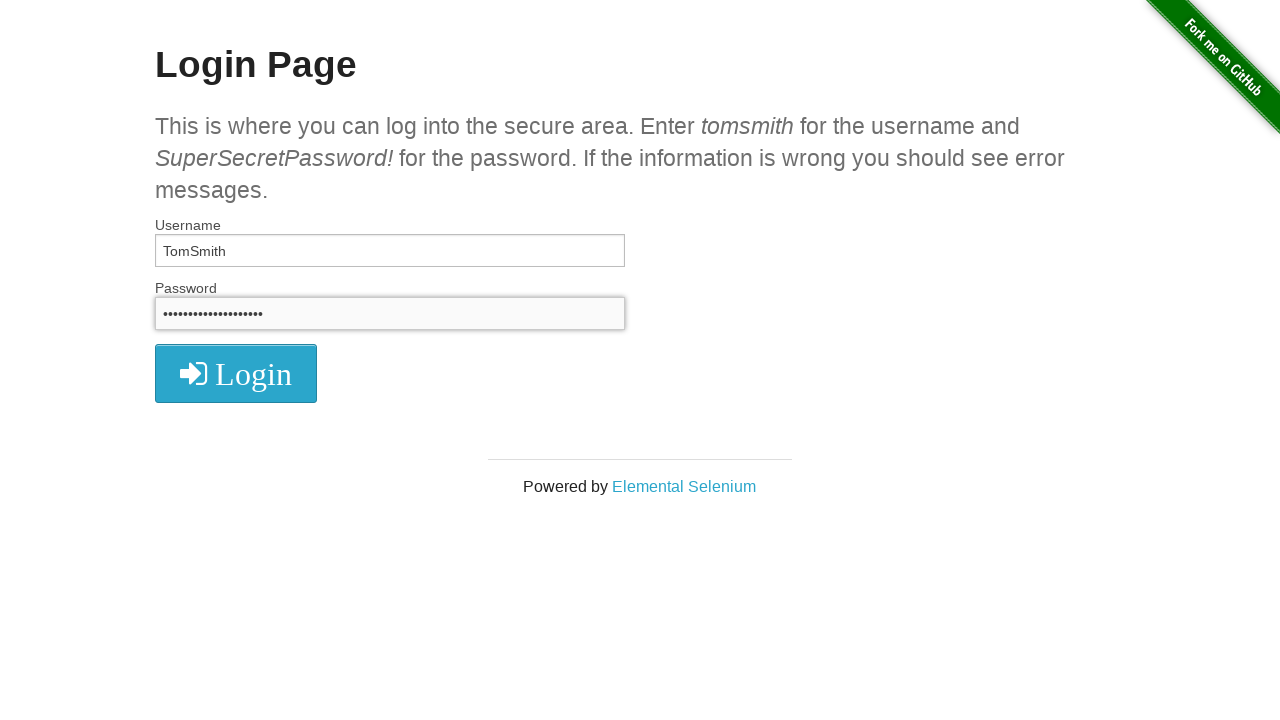

Clicked login button to submit form at (236, 373) on button[type='submit']
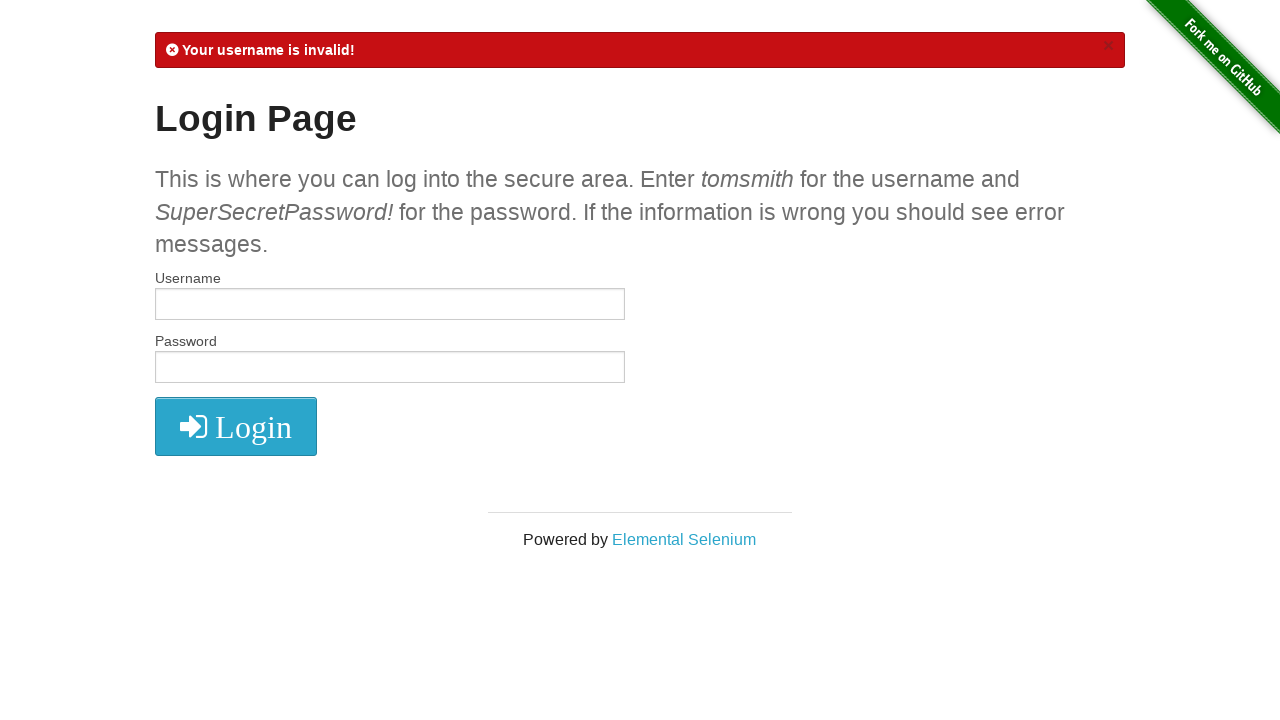

Verified login failed - URL does not contain 'secure', confirming authentication failure with incorrect username
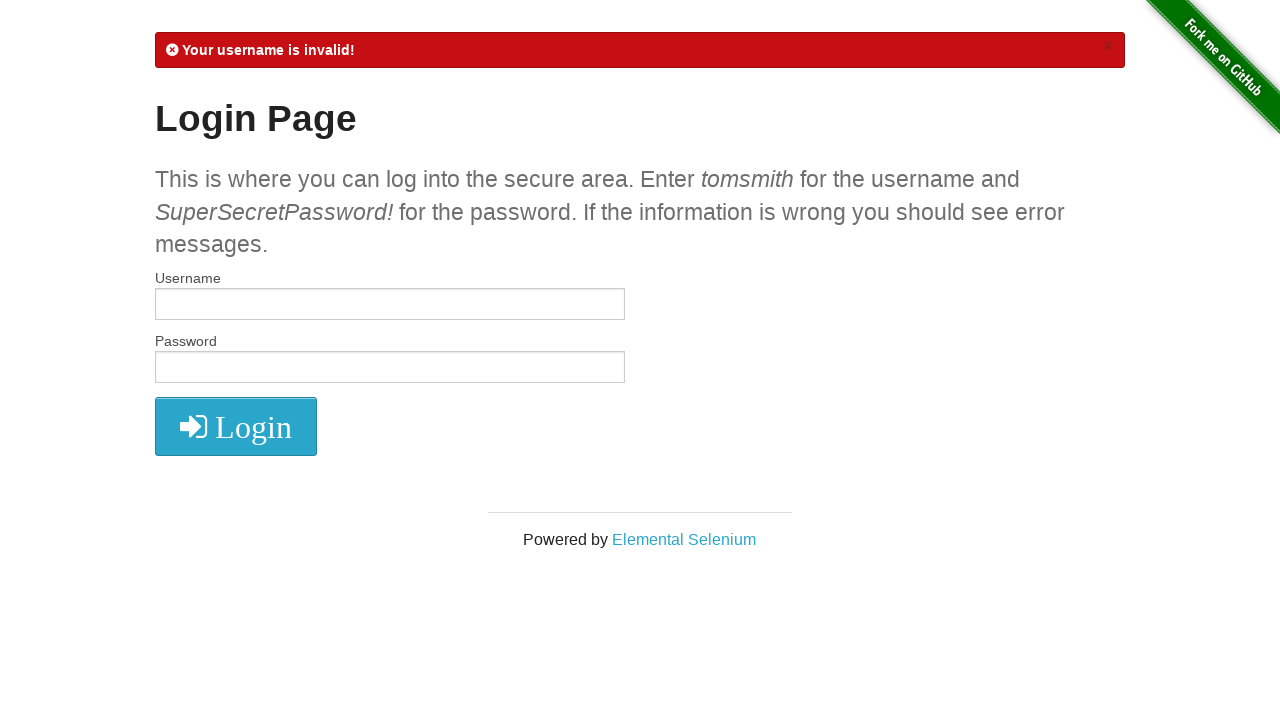

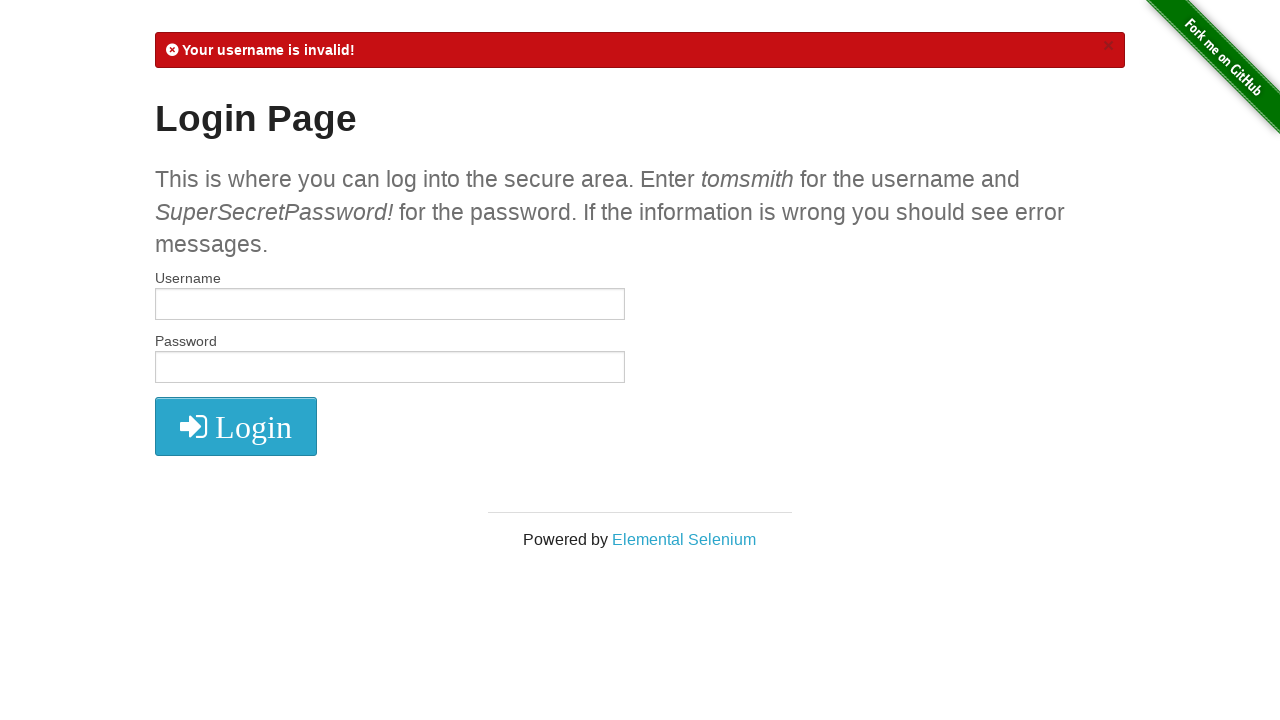